Tests clicking a button that has a dynamically generated ID on each page load

Starting URL: http://uitestingplayground.com/dynamicid

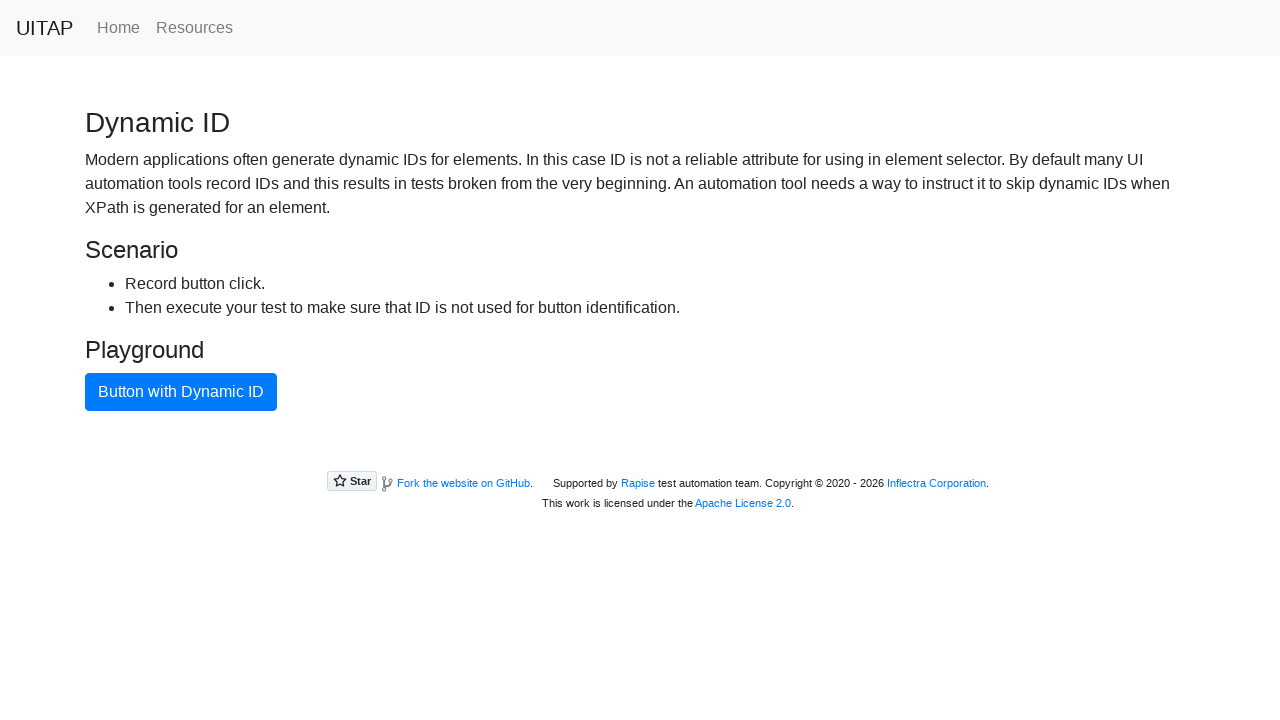

Clicked the primary button with dynamically generated ID at (181, 392) on .btn-primary
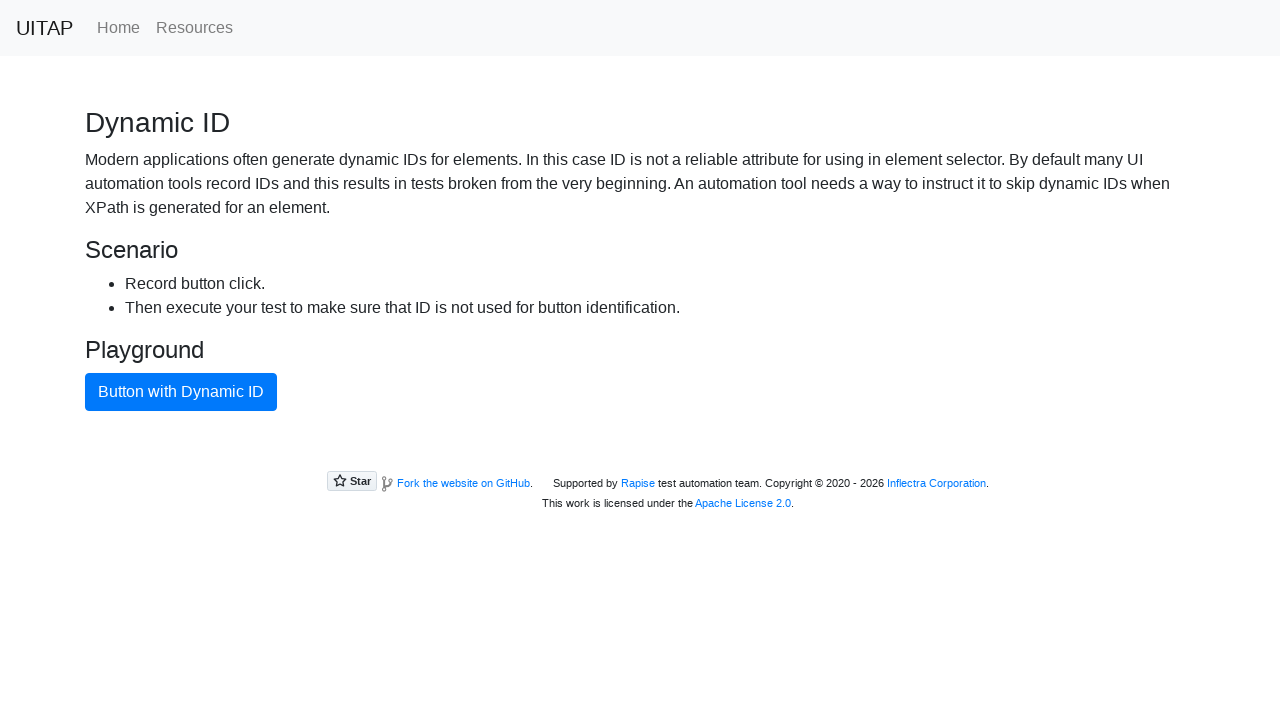

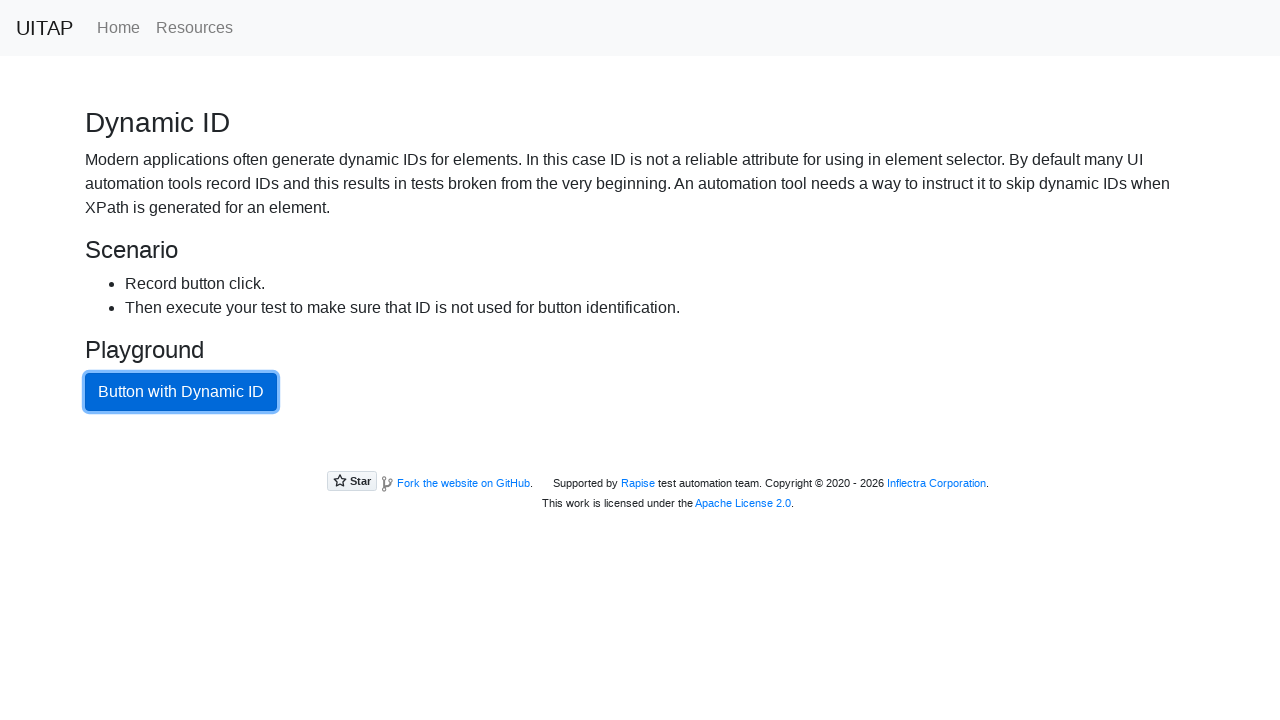